Generates a GUID by navigating to an online GUID generator website and clicking the generate button

Starting URL: https://guidgenerator.com/online-guid-generator.aspx

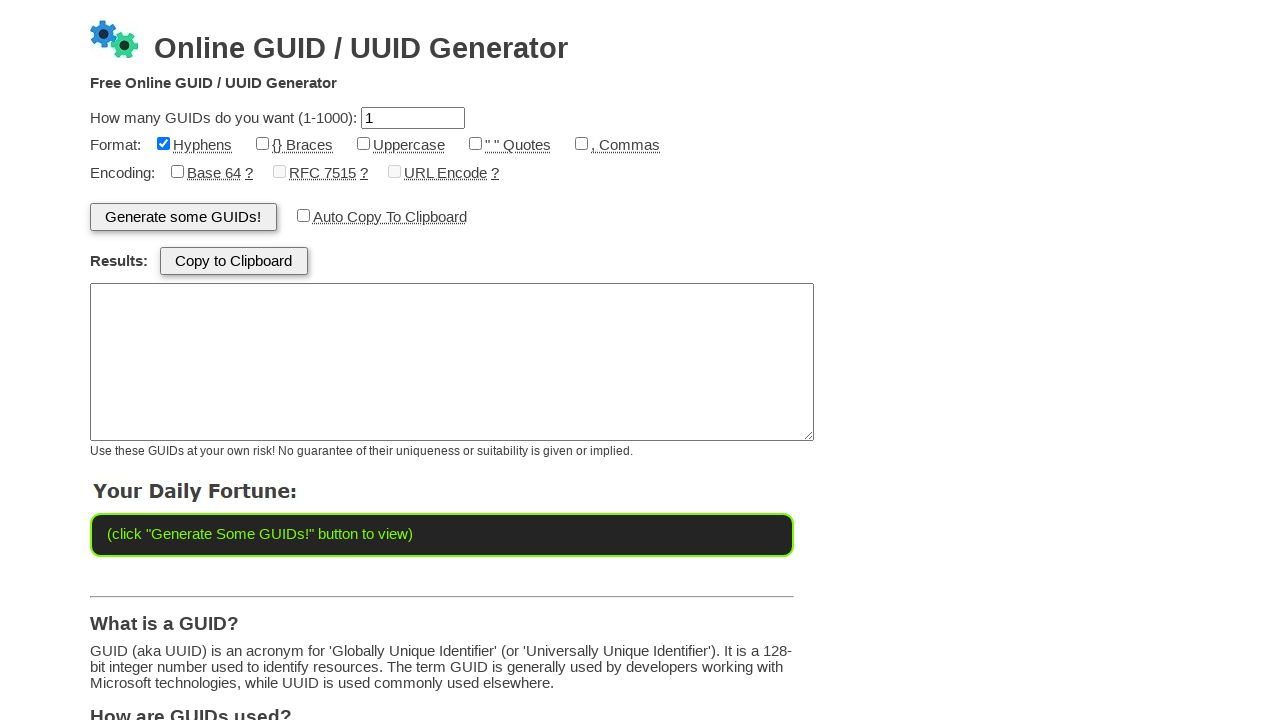

Navigated to GUID generator website
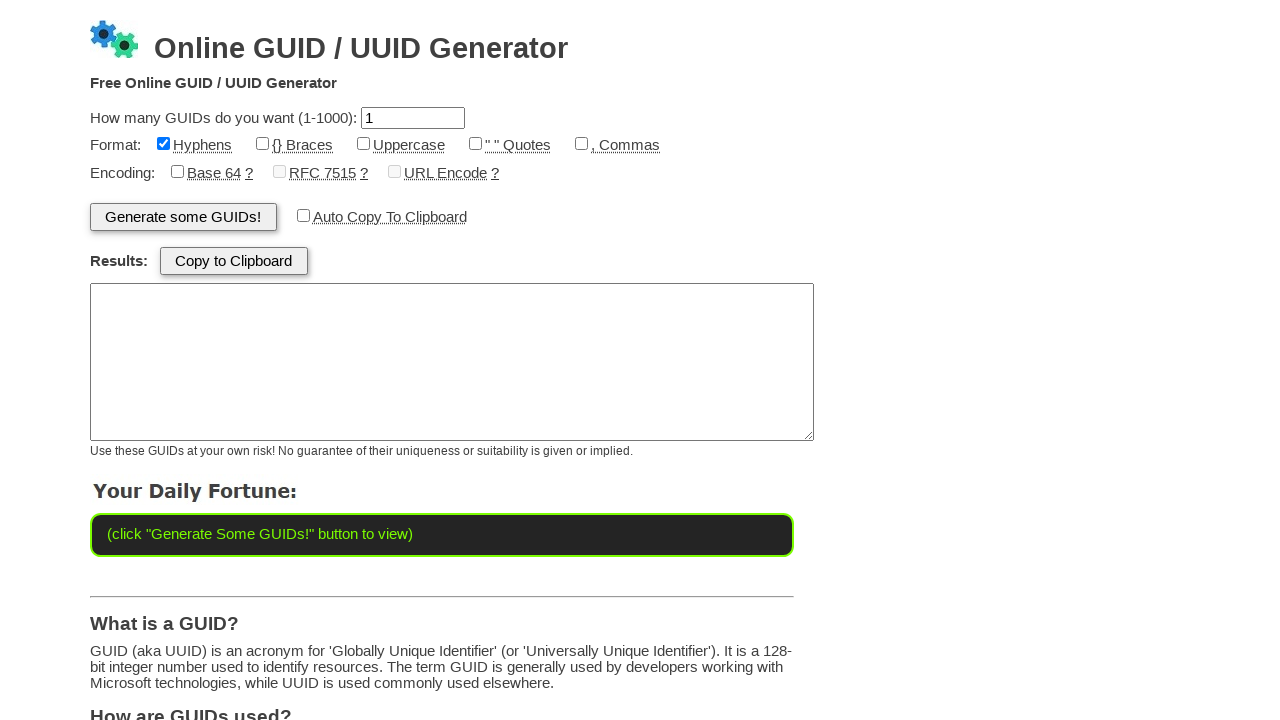

Clicked the Generate button to create a new GUID at (183, 217) on input[name='btnGenerate']
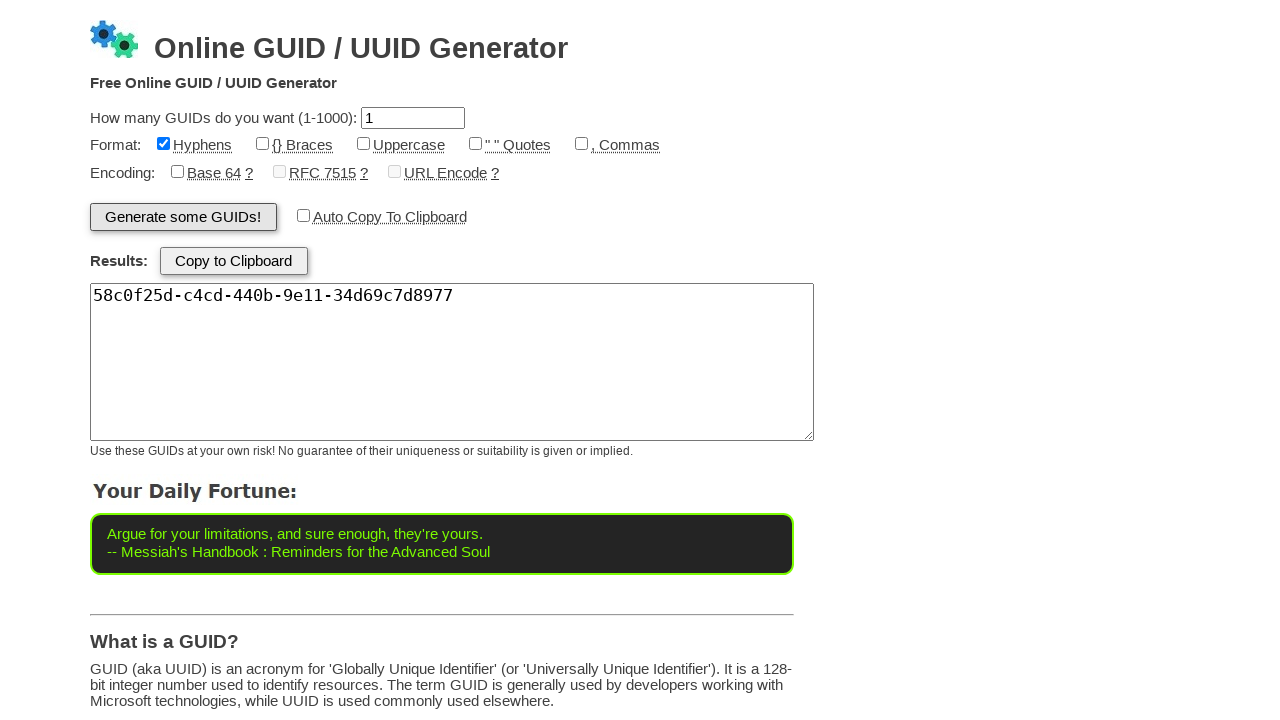

GUID results textarea loaded and visible
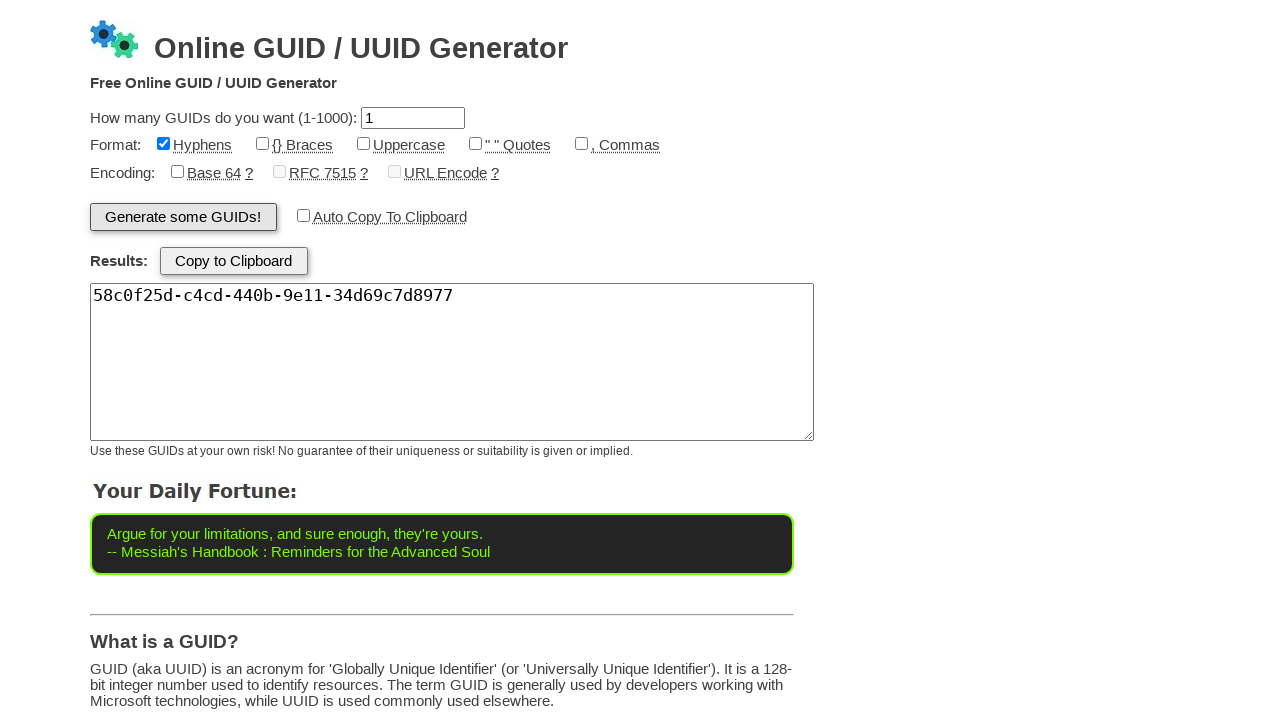

Retrieved generated GUID text from results textarea
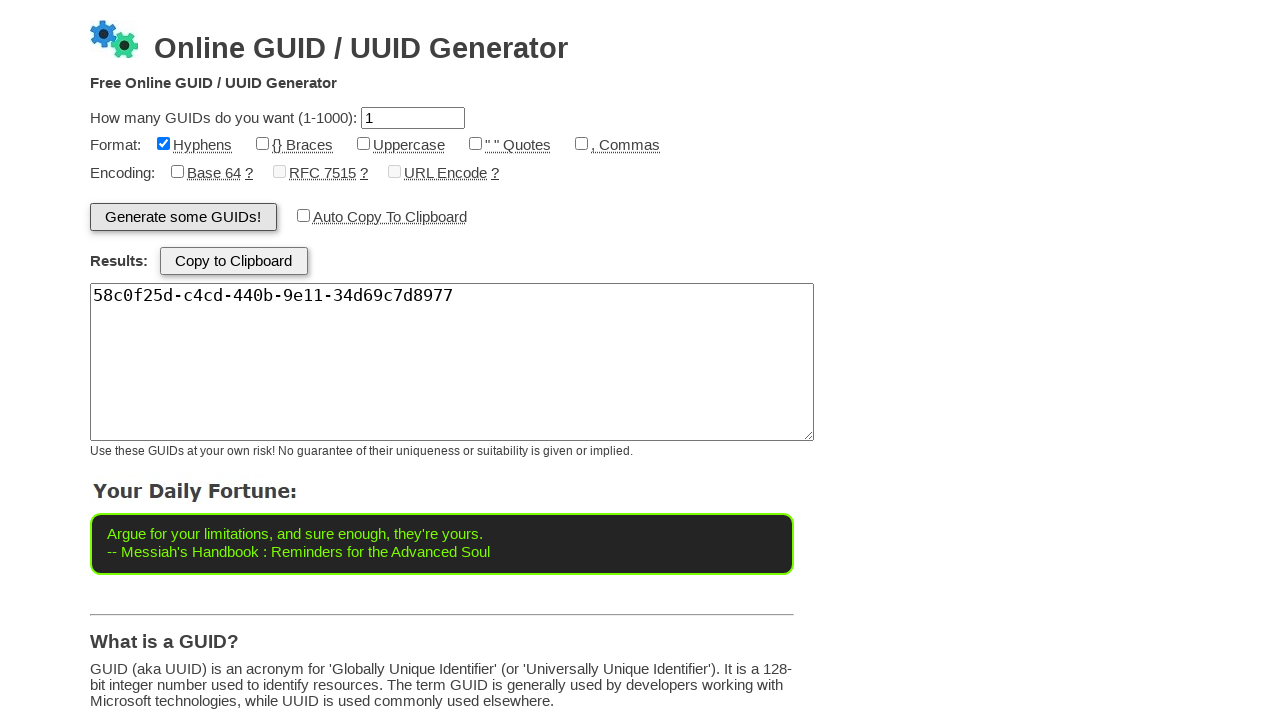

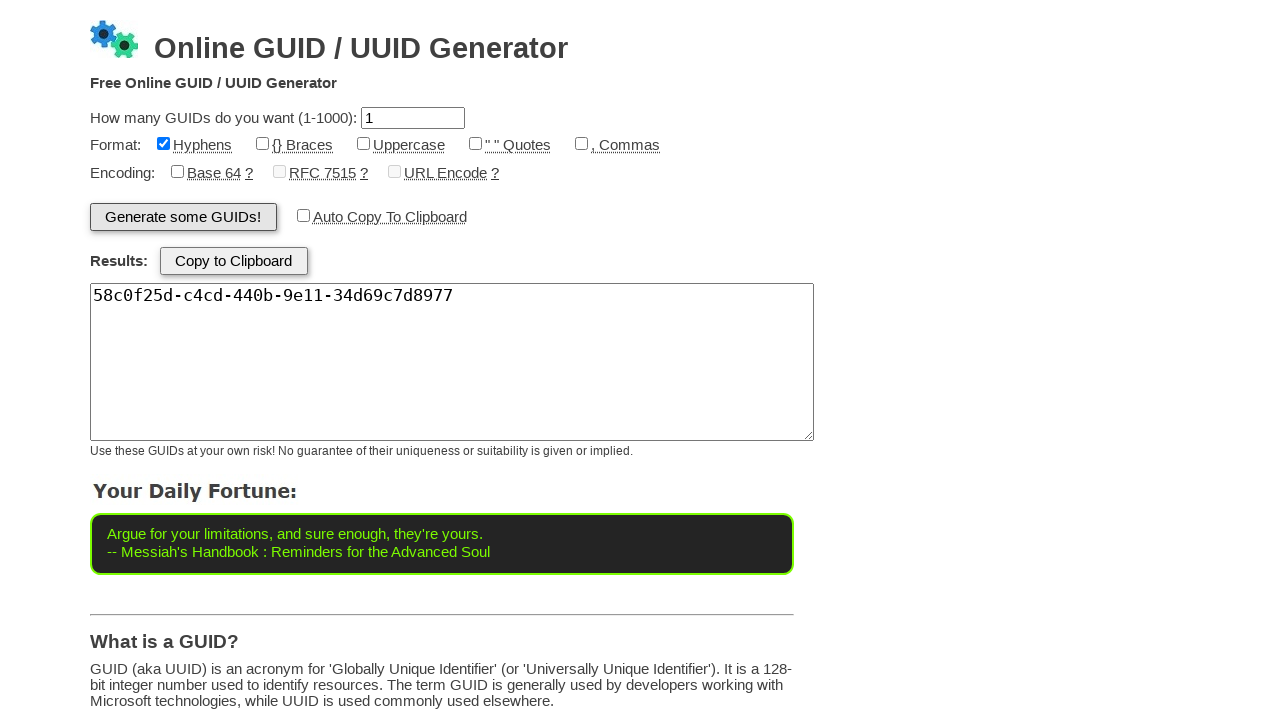